Tests that edits are cancelled when pressing Escape key

Starting URL: https://demo.playwright.dev/todomvc

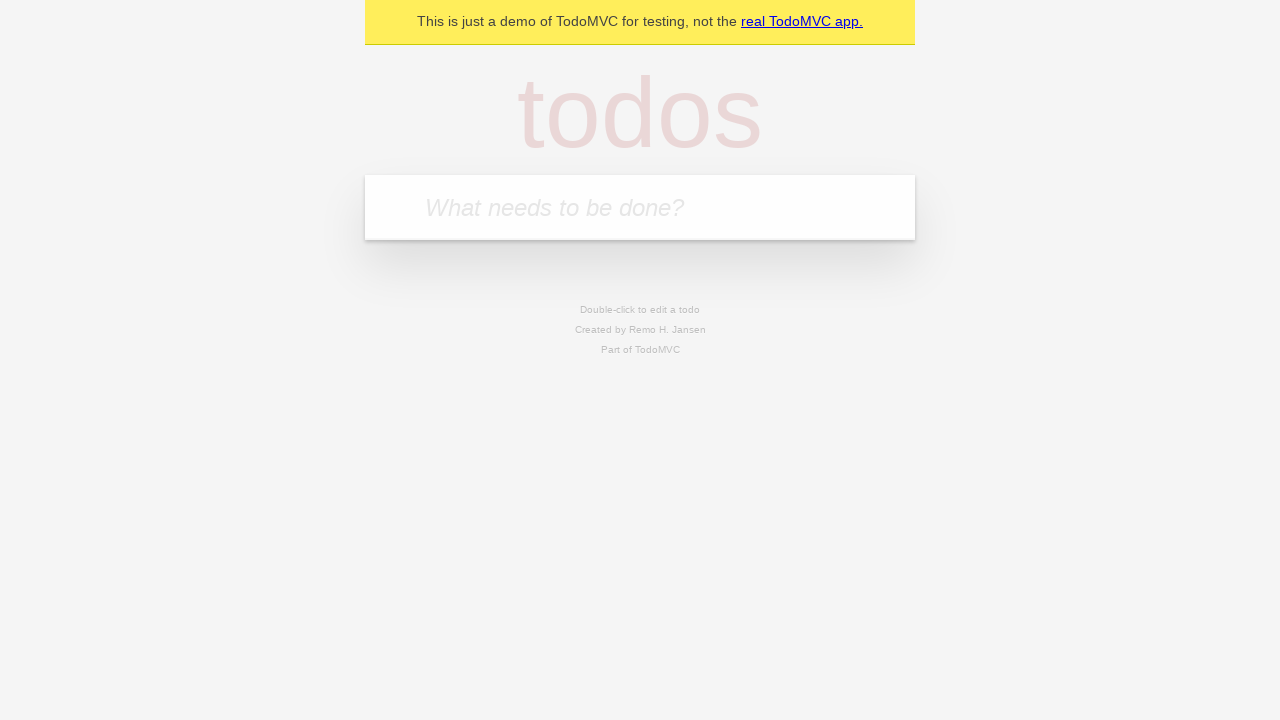

Filled new todo field with 'buy some cheese' on internal:attr=[placeholder="What needs to be done?"i]
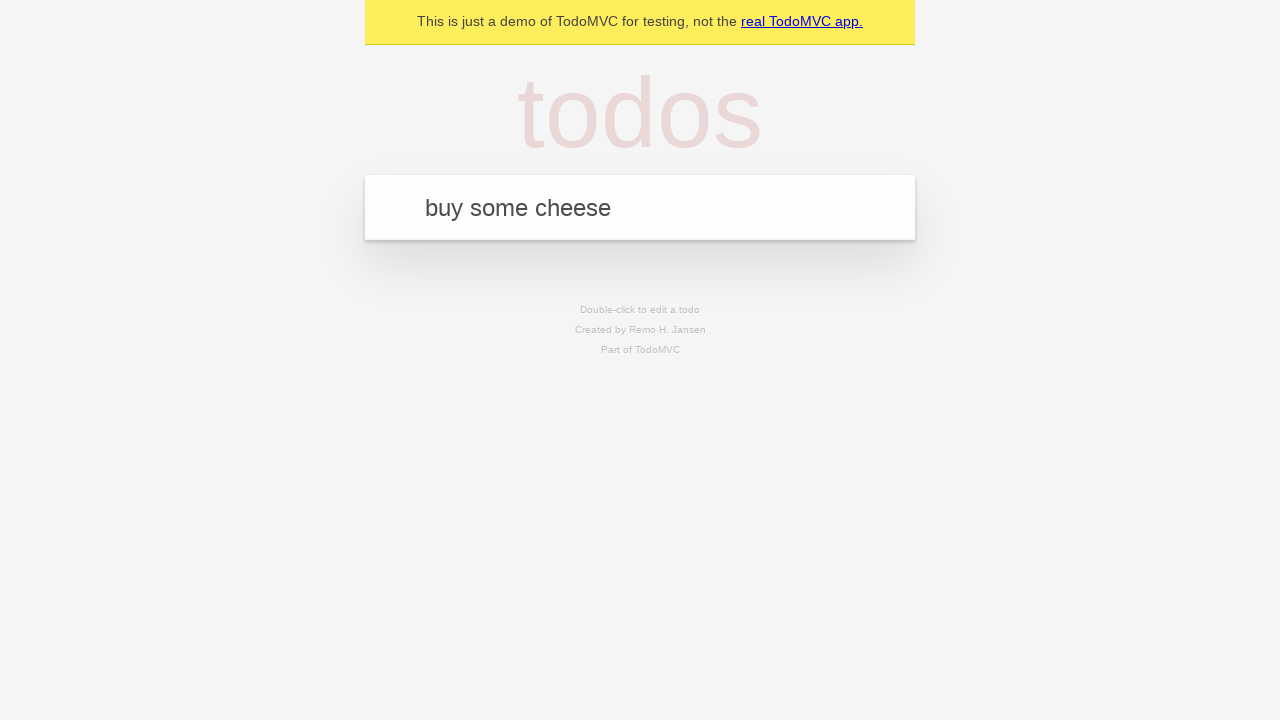

Pressed Enter to add todo 'buy some cheese' on internal:attr=[placeholder="What needs to be done?"i]
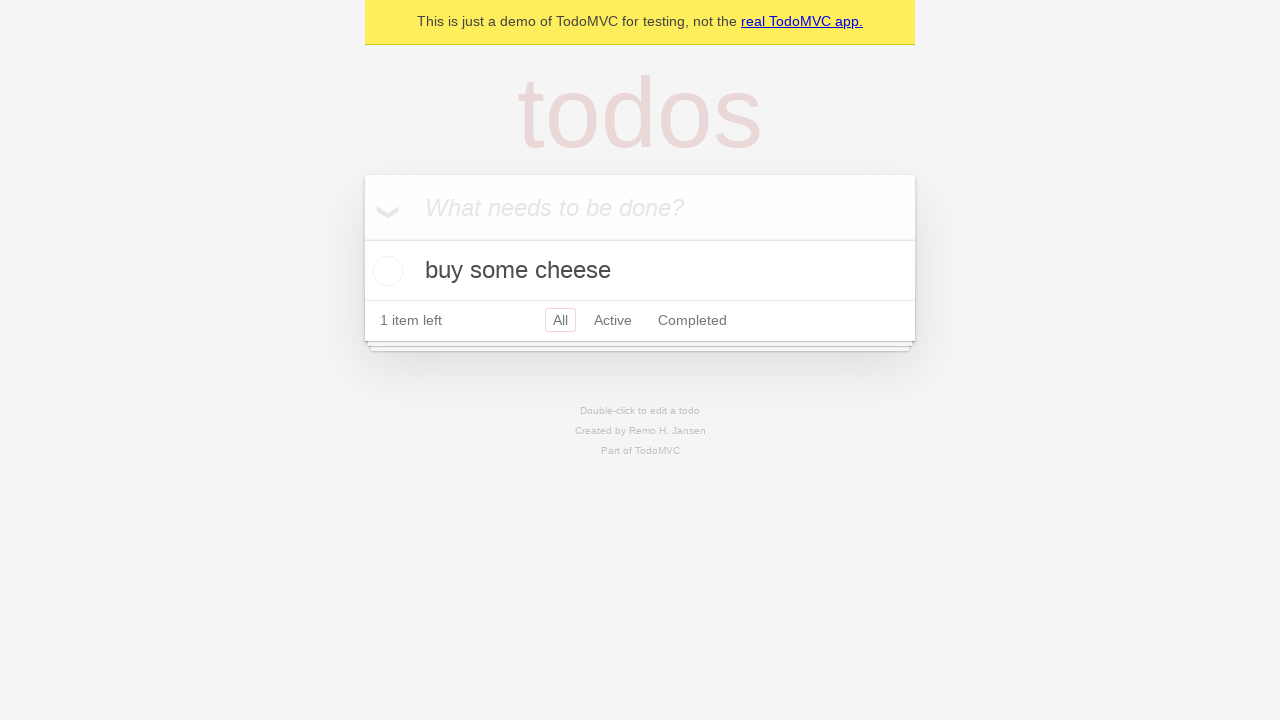

Filled new todo field with 'feed the cat' on internal:attr=[placeholder="What needs to be done?"i]
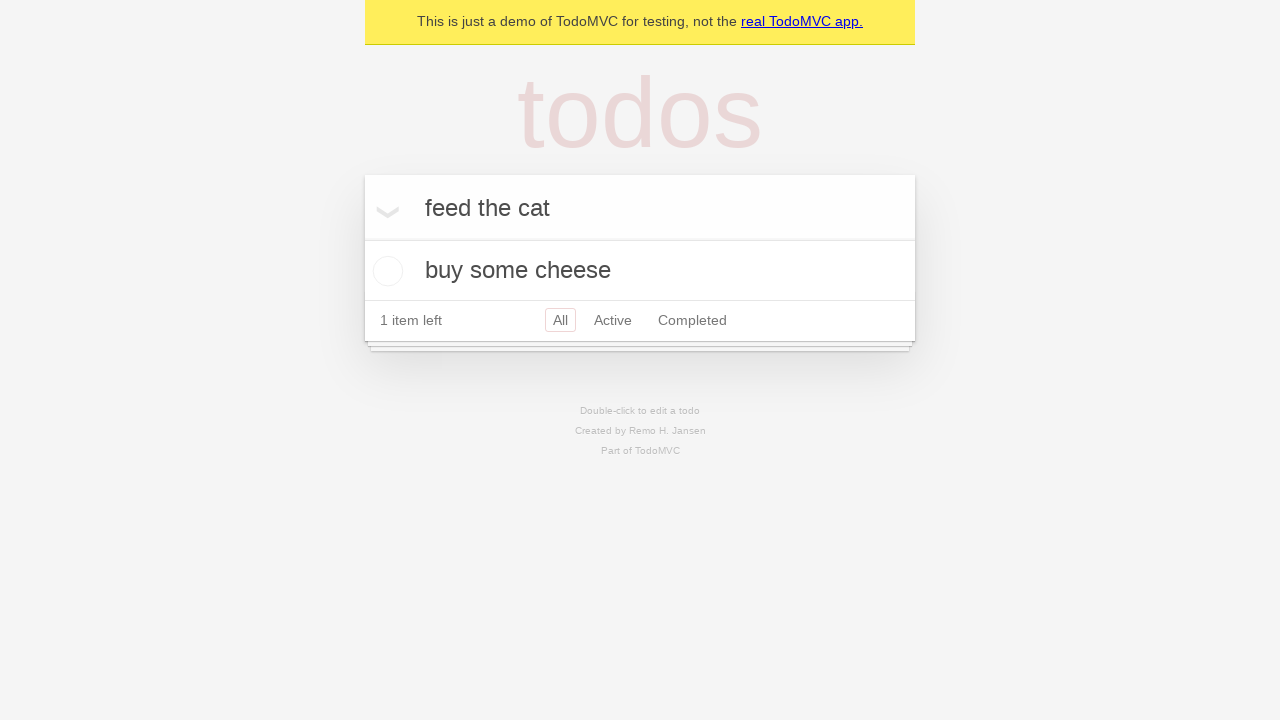

Pressed Enter to add todo 'feed the cat' on internal:attr=[placeholder="What needs to be done?"i]
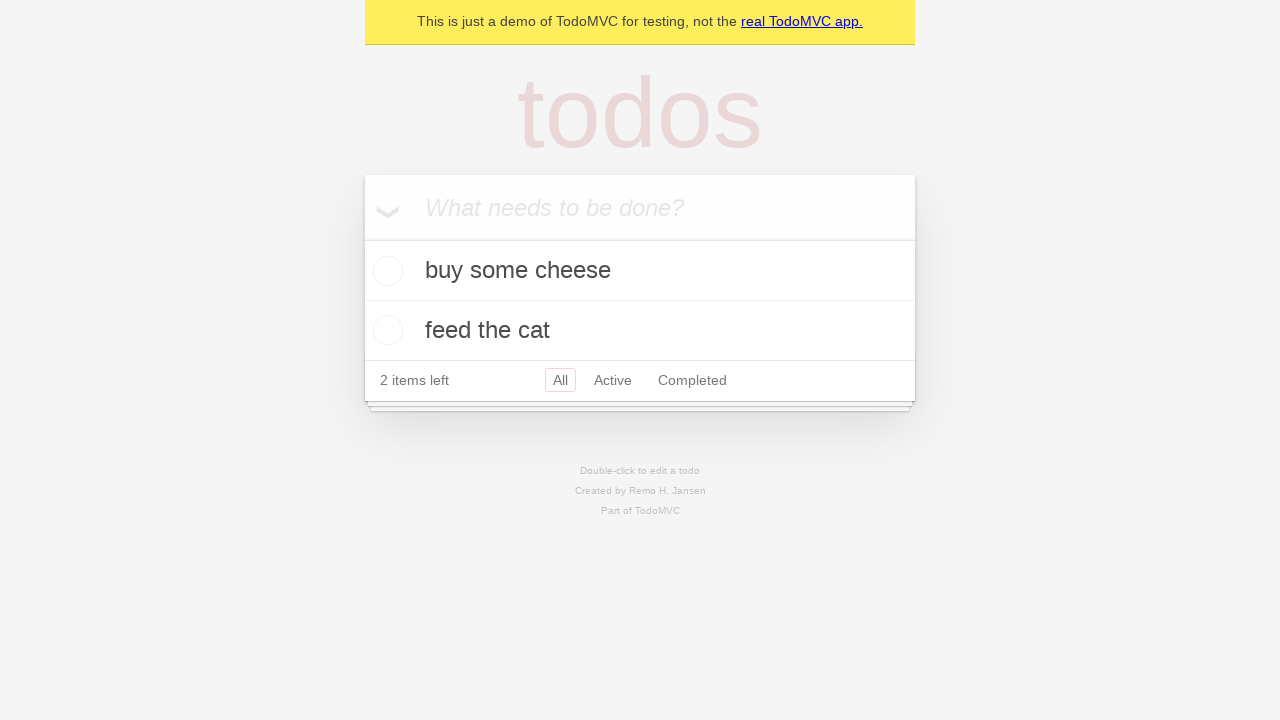

Filled new todo field with 'book a doctors appointment' on internal:attr=[placeholder="What needs to be done?"i]
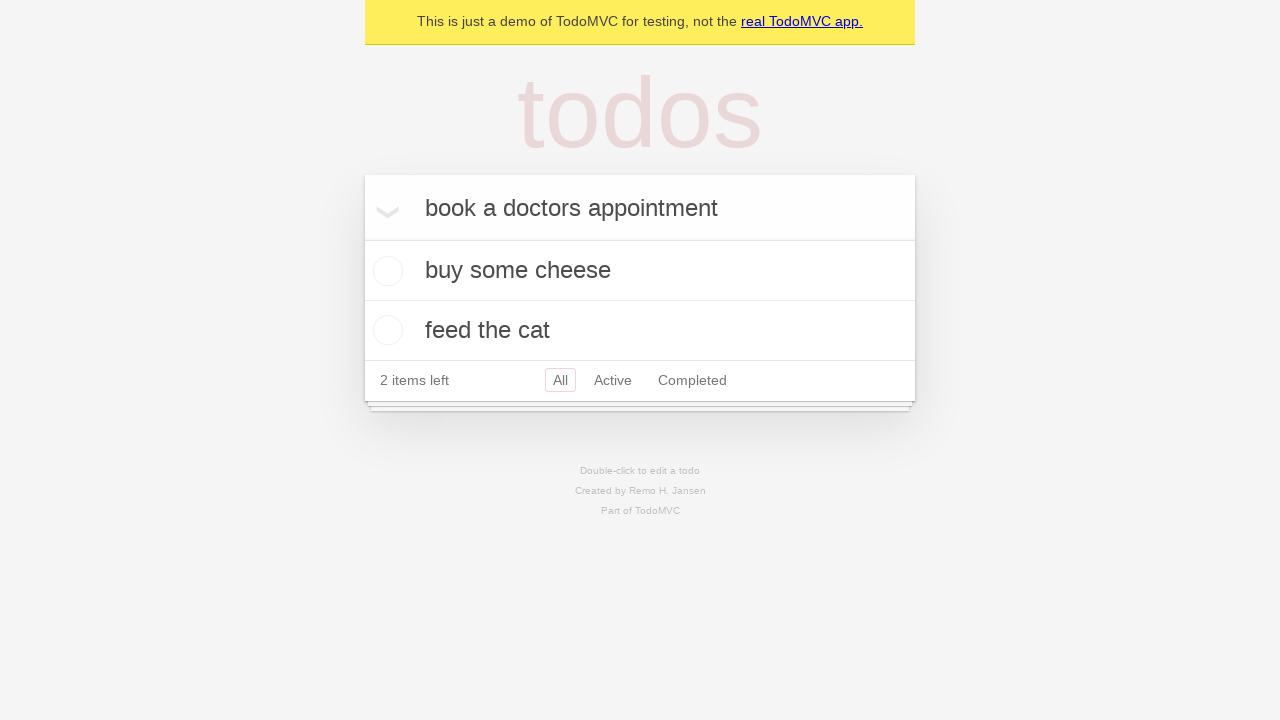

Pressed Enter to add todo 'book a doctors appointment' on internal:attr=[placeholder="What needs to be done?"i]
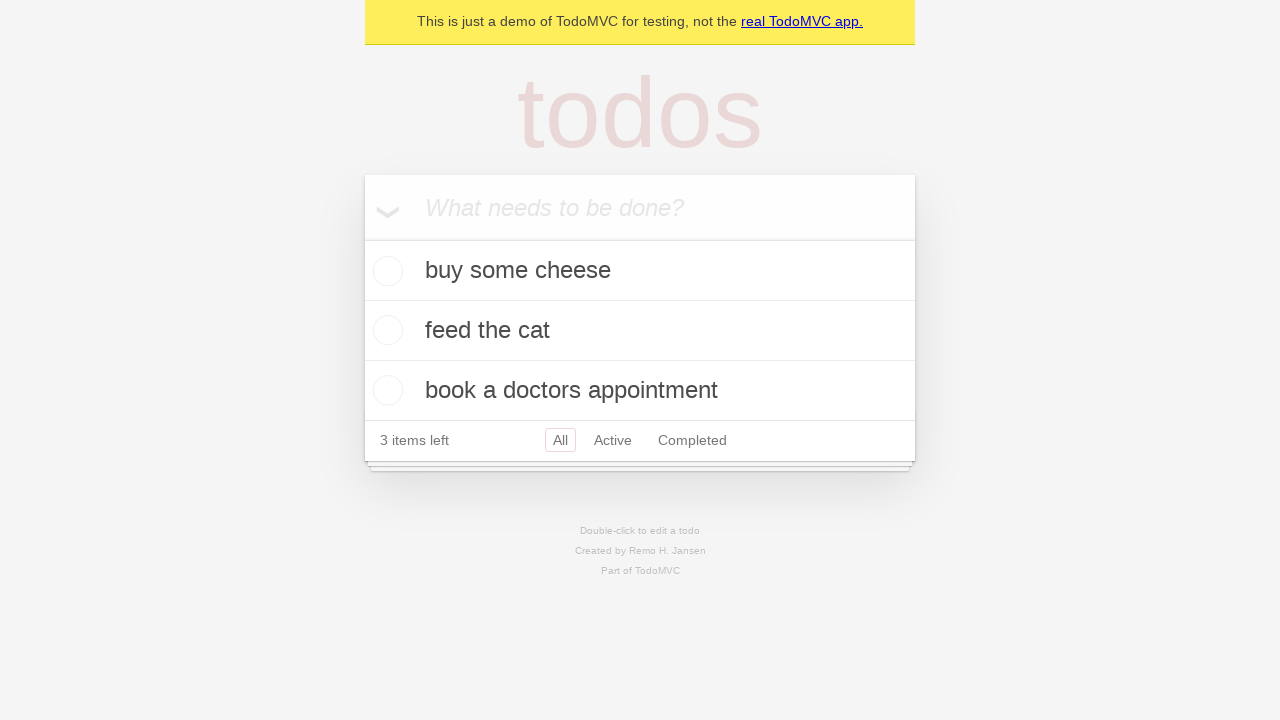

Waited for all 3 todo items to be added
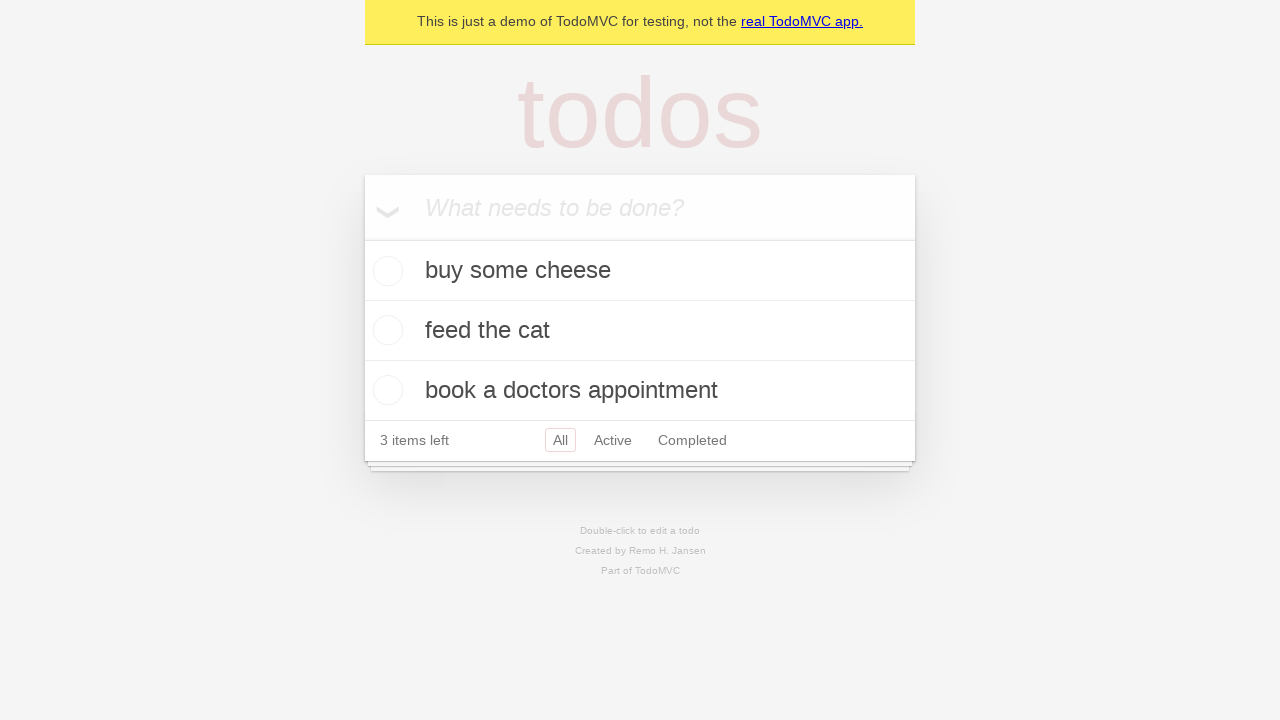

Double-clicked second todo item to enter edit mode at (640, 331) on internal:testid=[data-testid="todo-item"s] >> nth=1
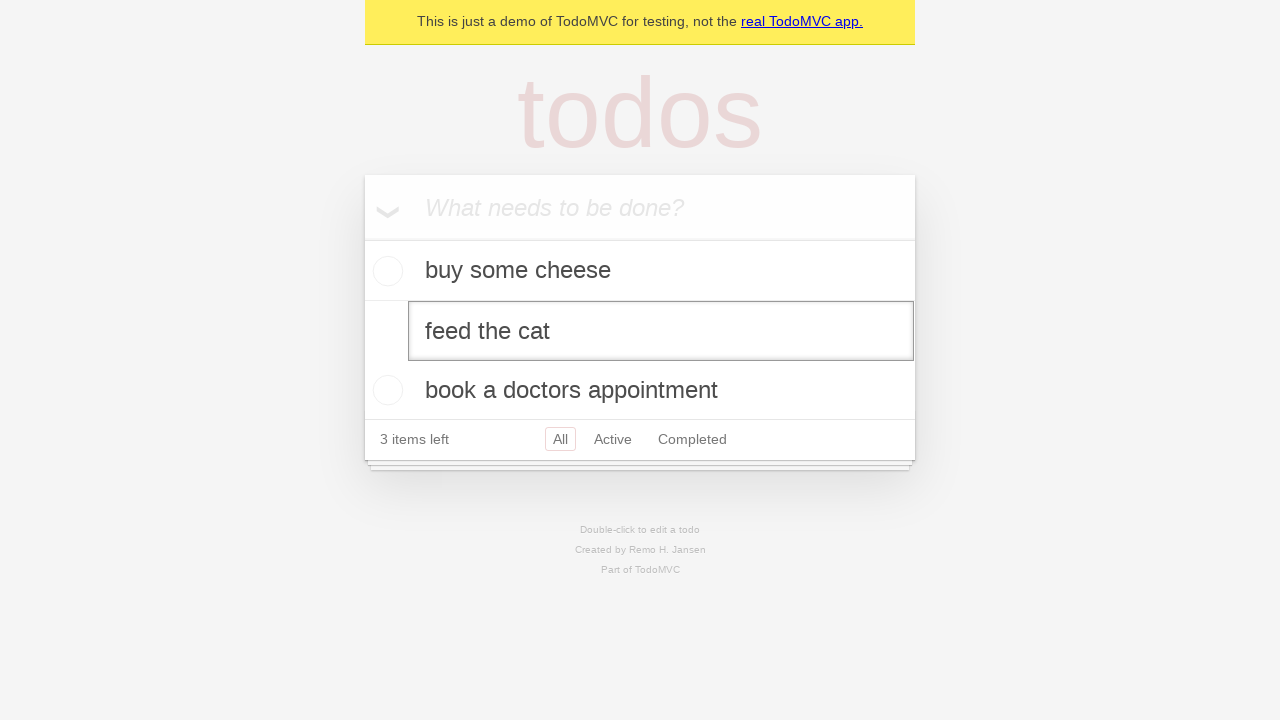

Filled edit textbox with 'buy some sausages' on internal:testid=[data-testid="todo-item"s] >> nth=1 >> internal:role=textbox[nam
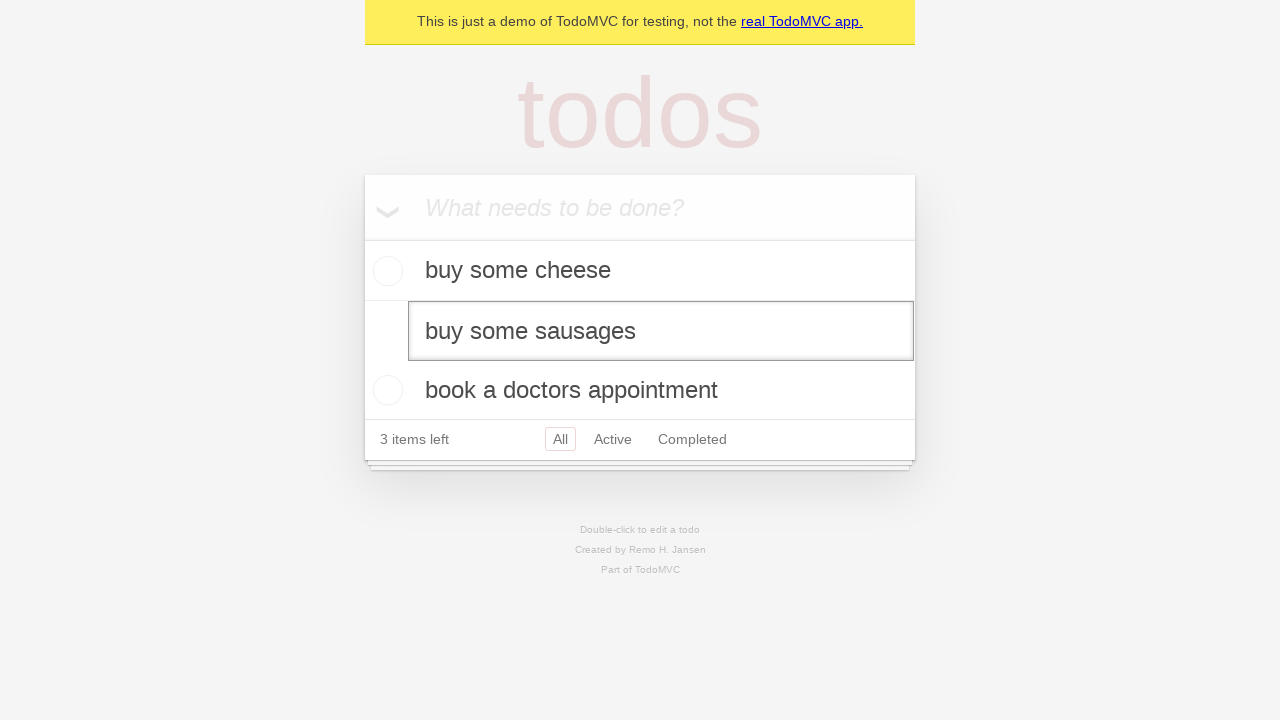

Pressed Escape key to cancel edit on internal:testid=[data-testid="todo-item"s] >> nth=1 >> internal:role=textbox[nam
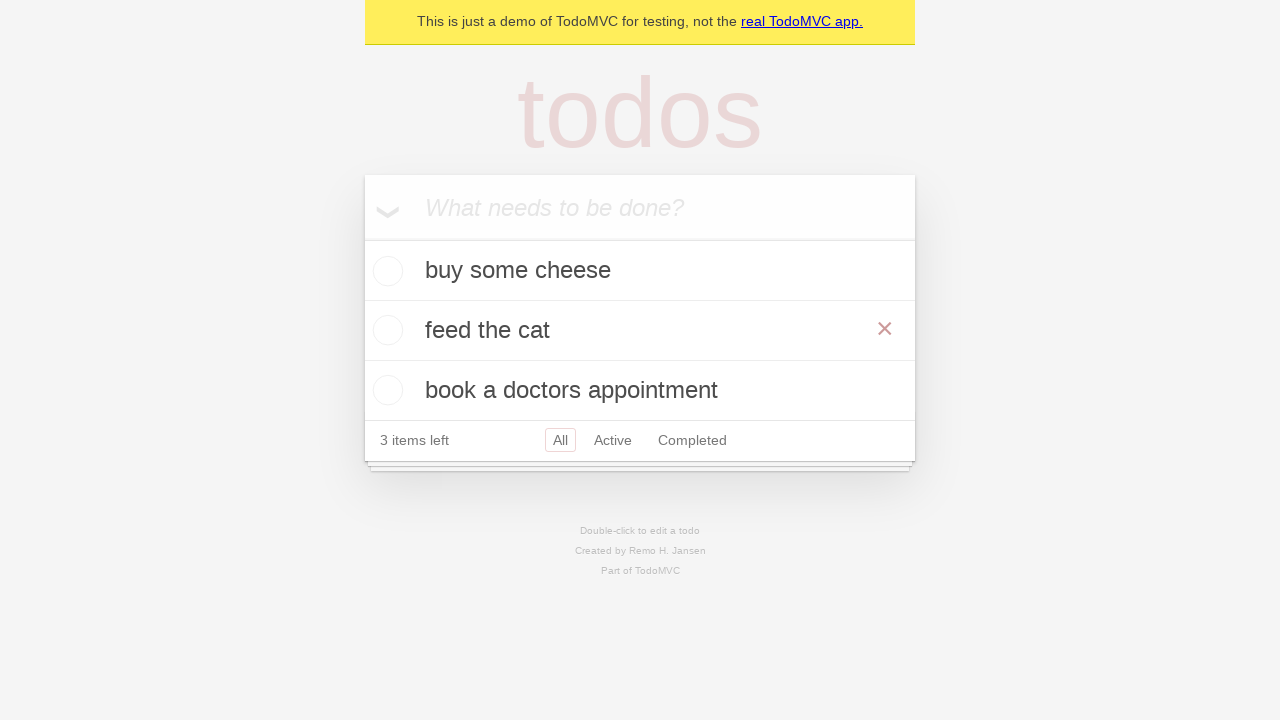

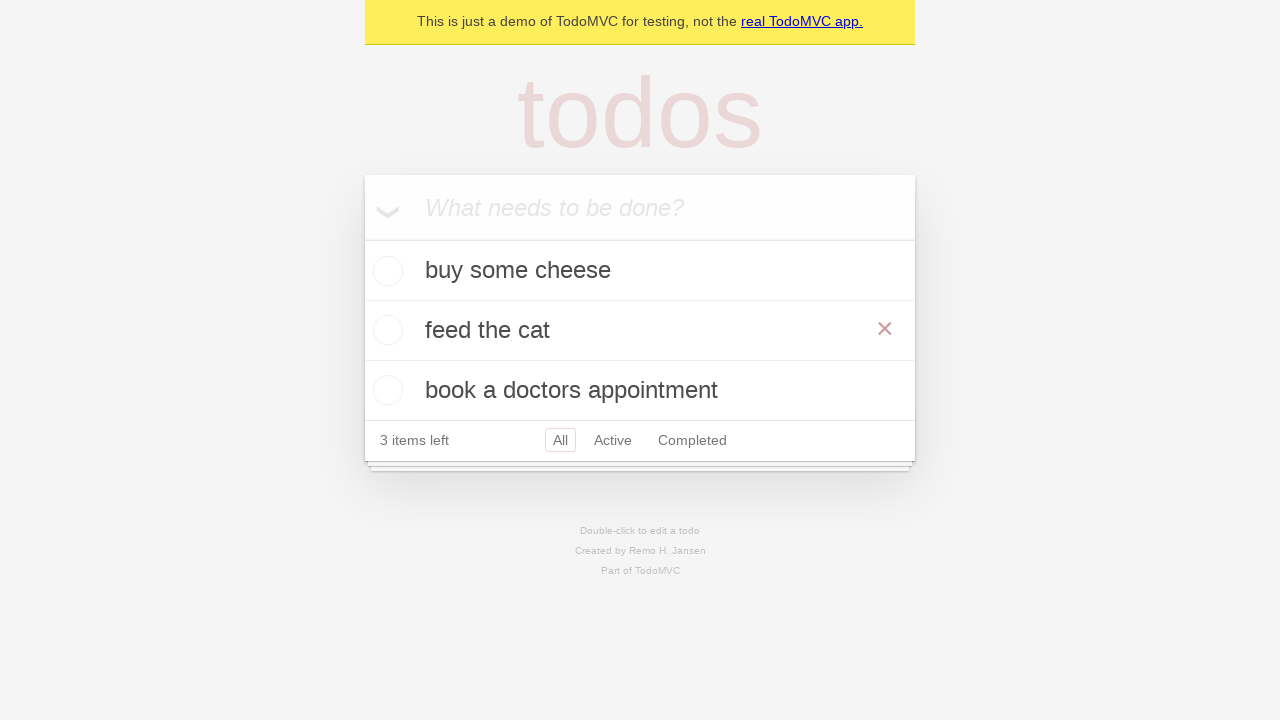